Tests a simple form by filling in first name, last name, city, and country fields, then submitting the form and verifying the result.

Starting URL: http://suninjuly.github.io/simple_form_find_task.html

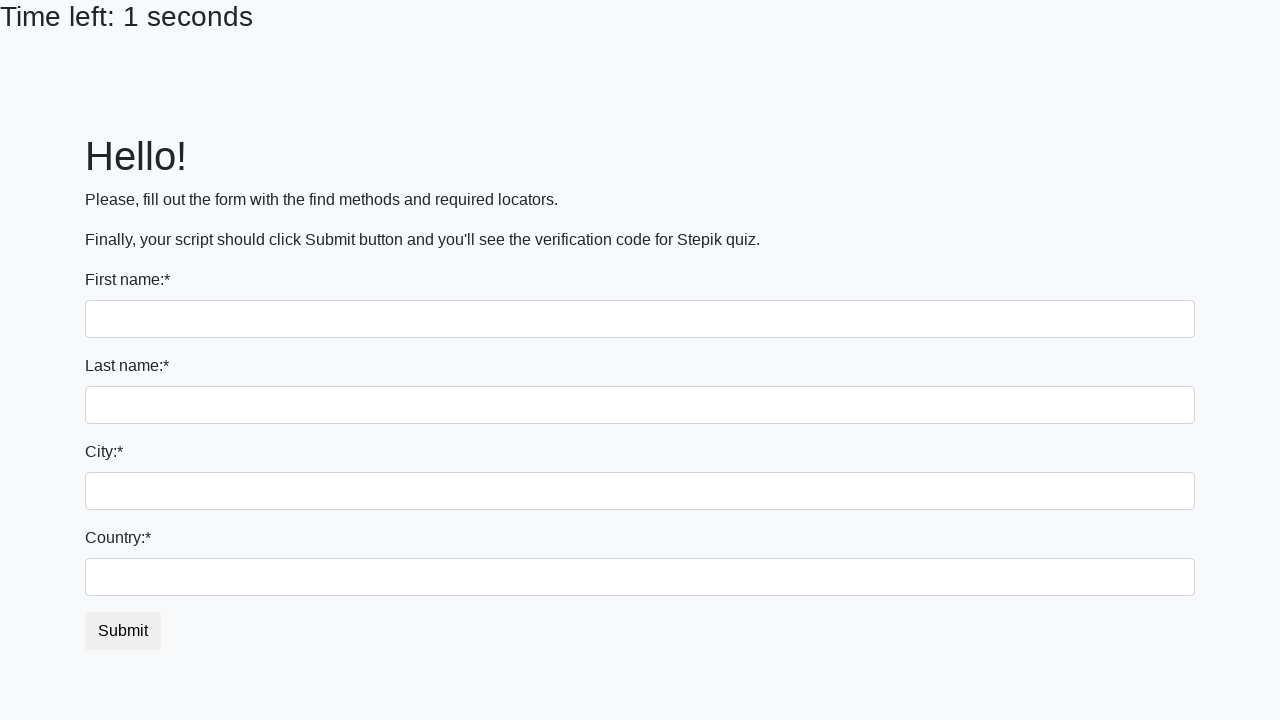

Filled first name field with 'Timas' on input[name='first_name']
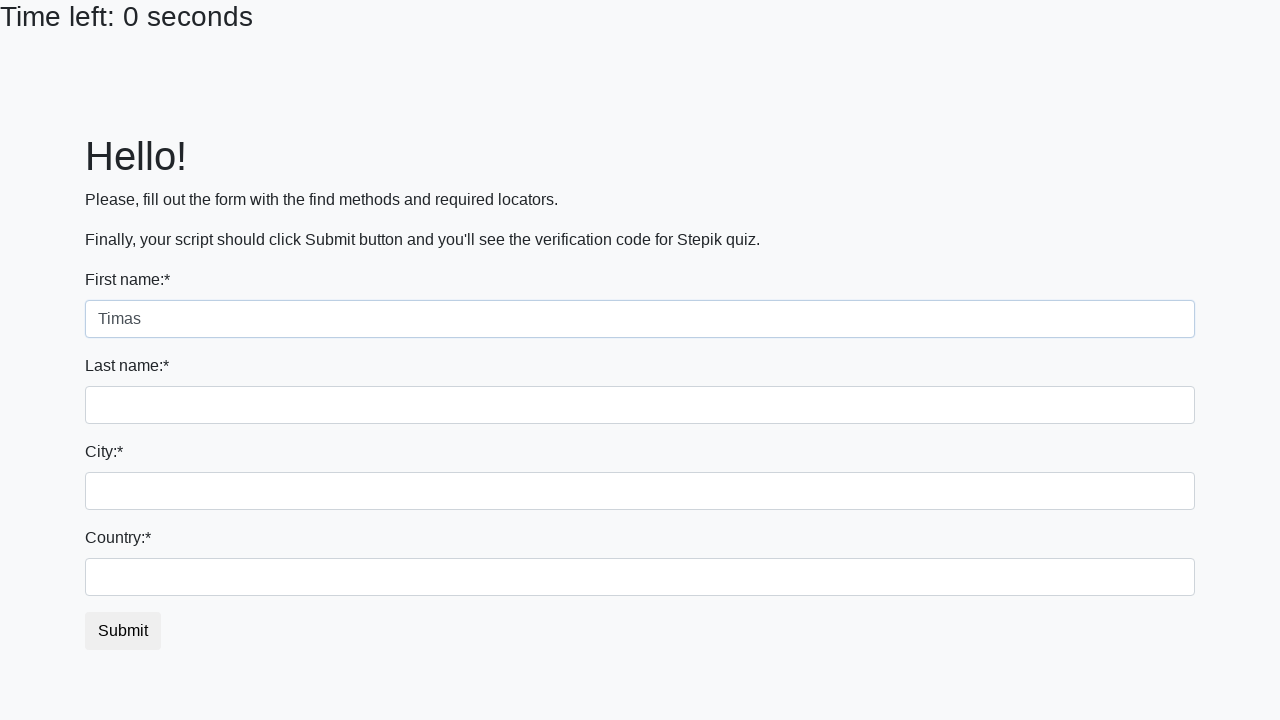

Filled last name field with 'Jackus' on input[name='last_name']
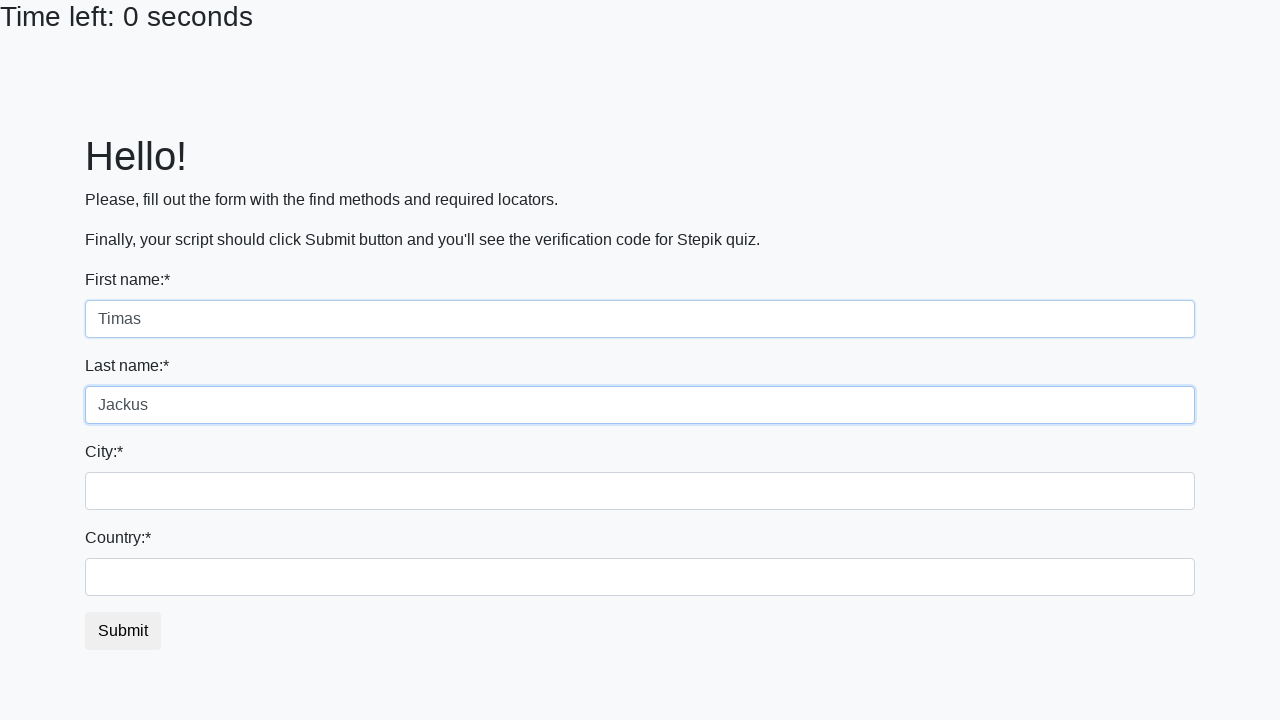

Filled city field with 'Vilnius' on .city
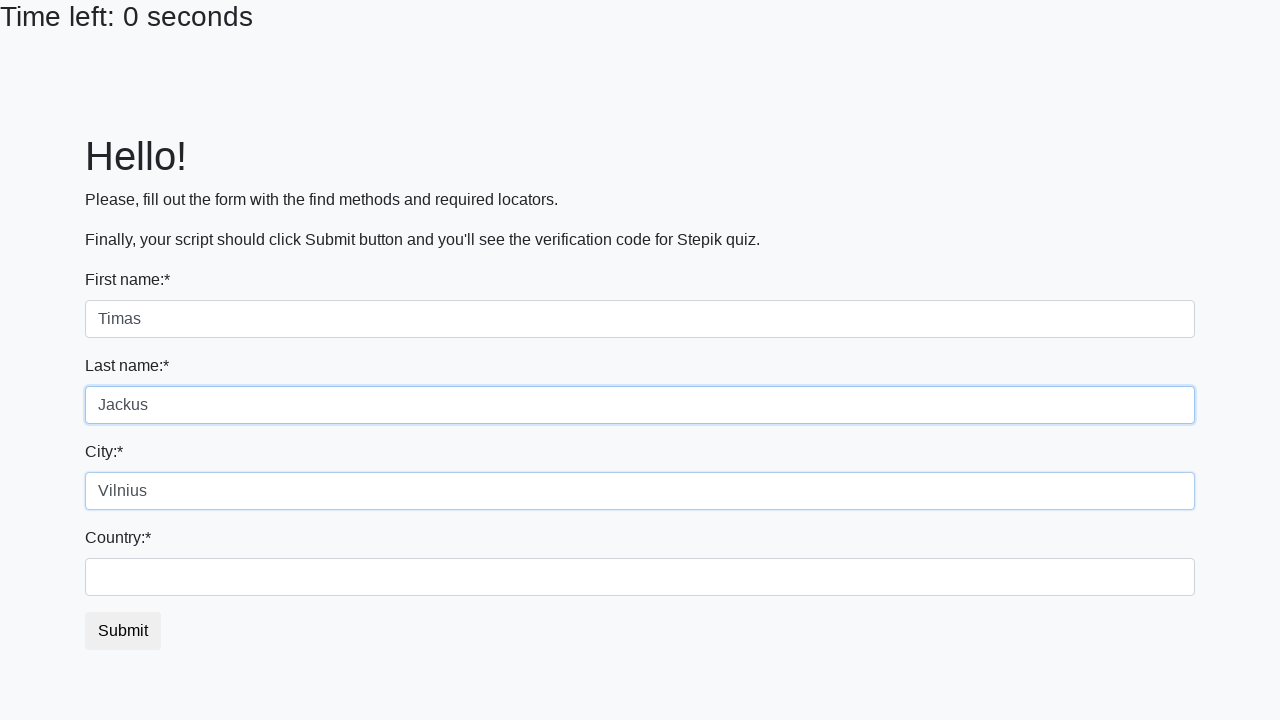

Filled country field with 'Lithuania' on #country
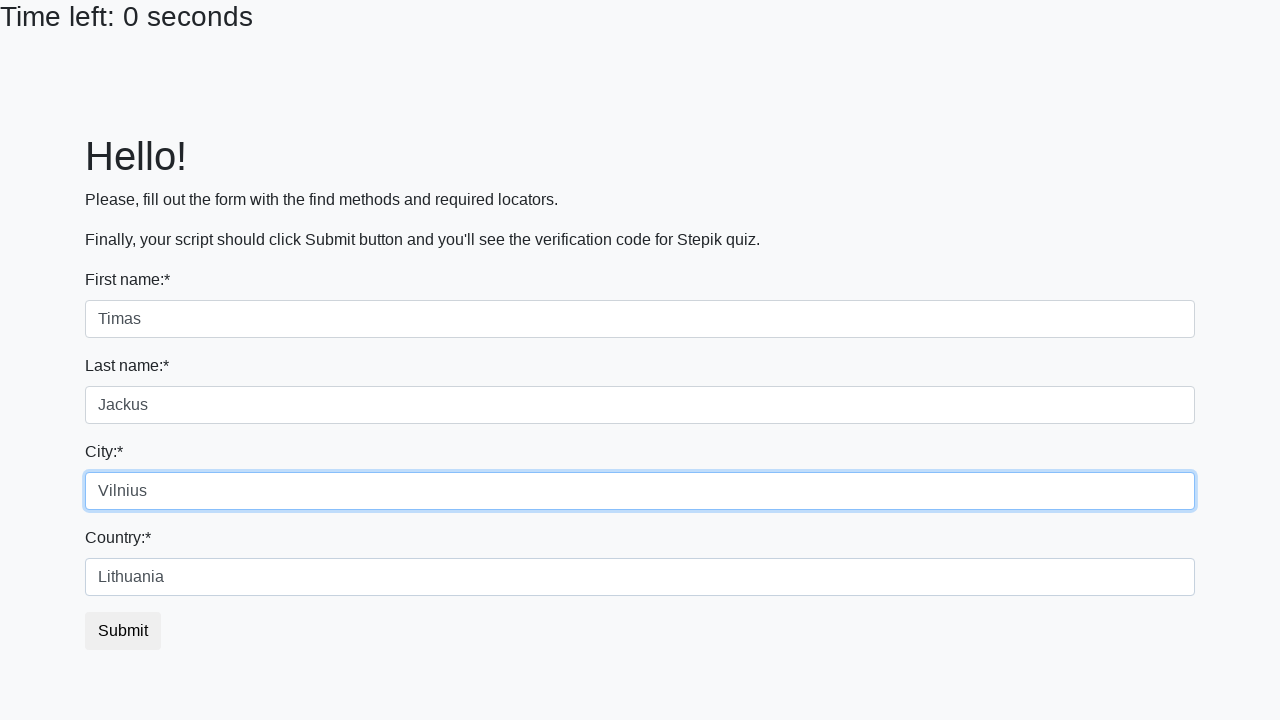

Clicked submit button to submit the form at (123, 631) on #submit_button
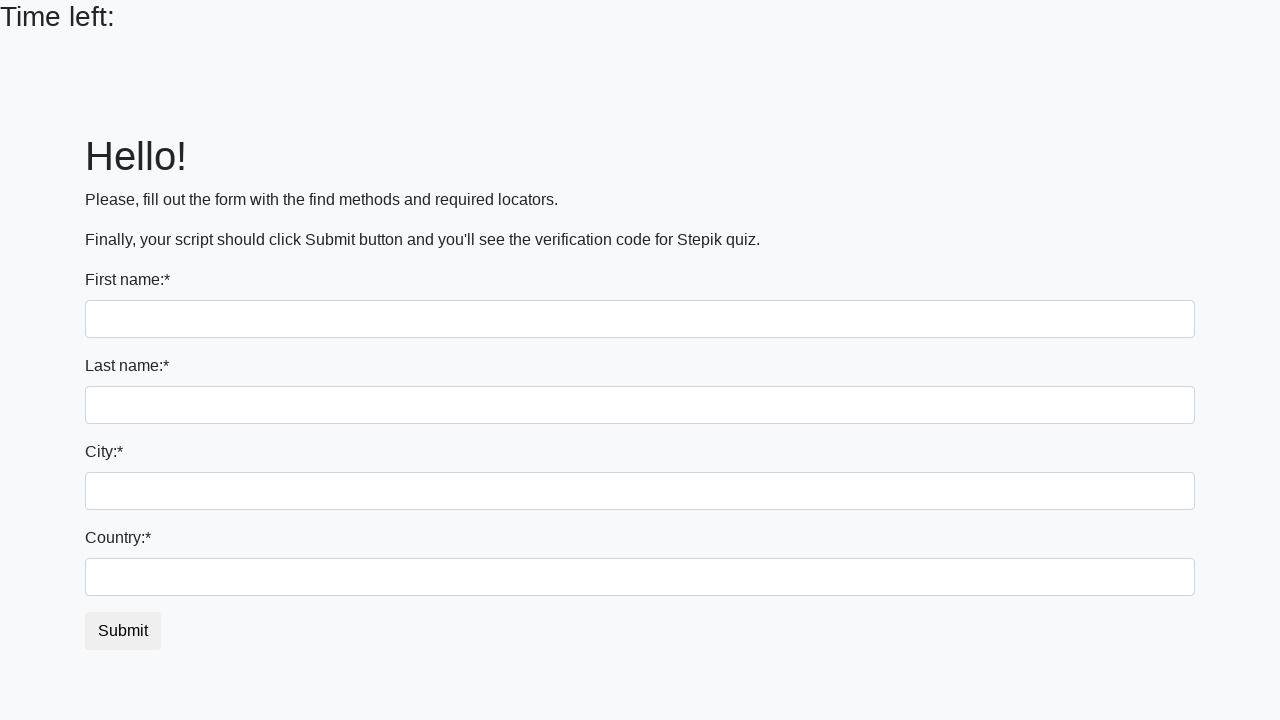

Form submission result verified - h1 element appeared
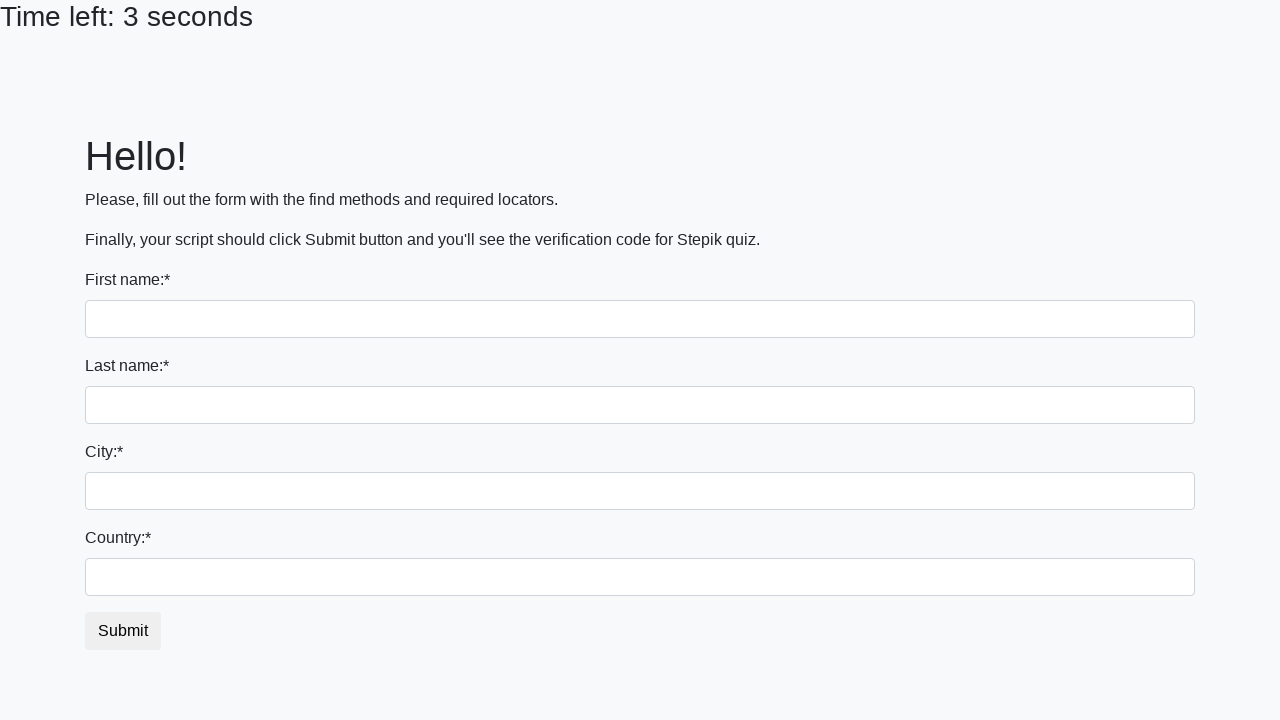

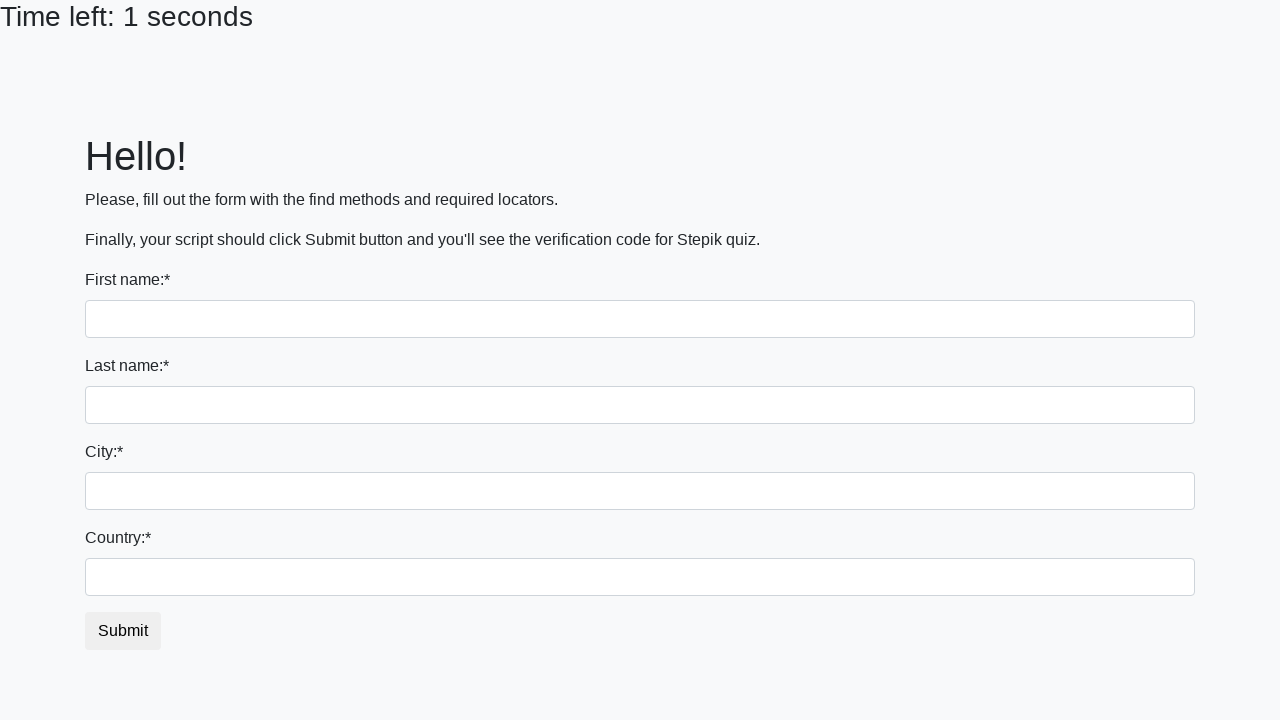